Navigates to OnePlus 6 page and returns back

Starting URL: https://www.oneplus.in/

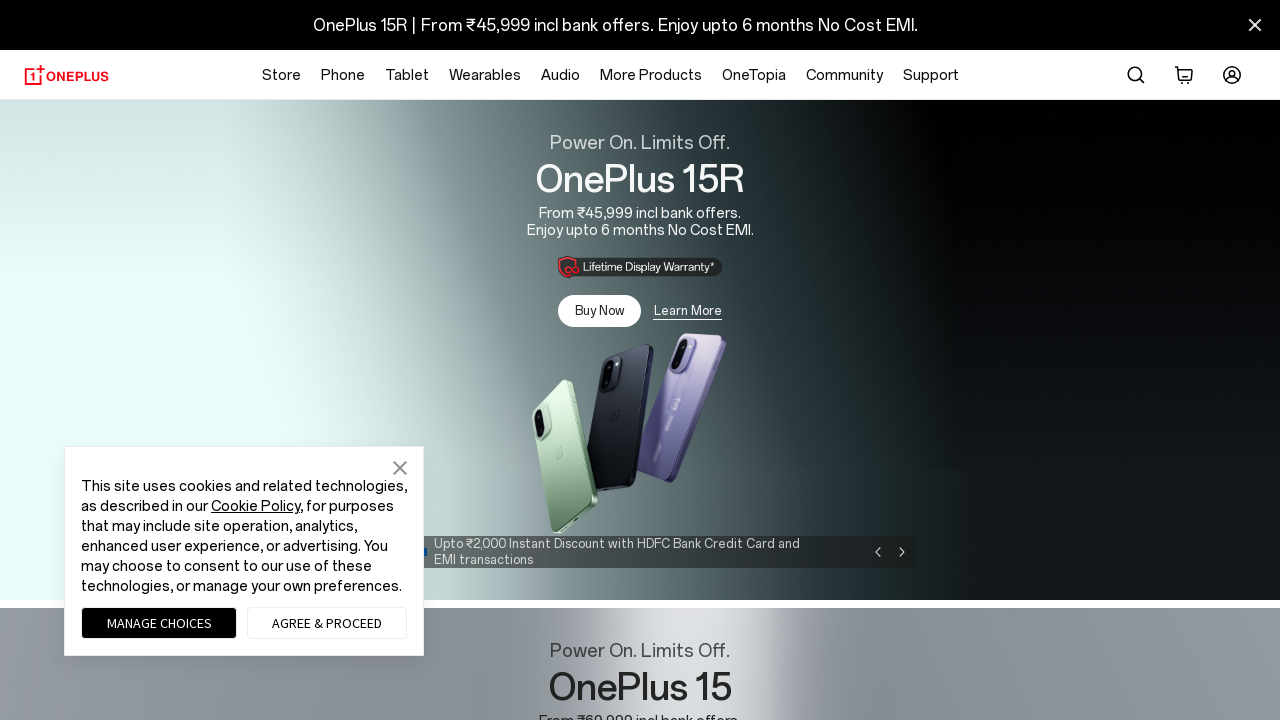

Clicked on OnePlus 6 link in footer at (60, 361) on //*[@id="footer"]/div[1]/div/dl[1]/dd/ul/li[2]/a
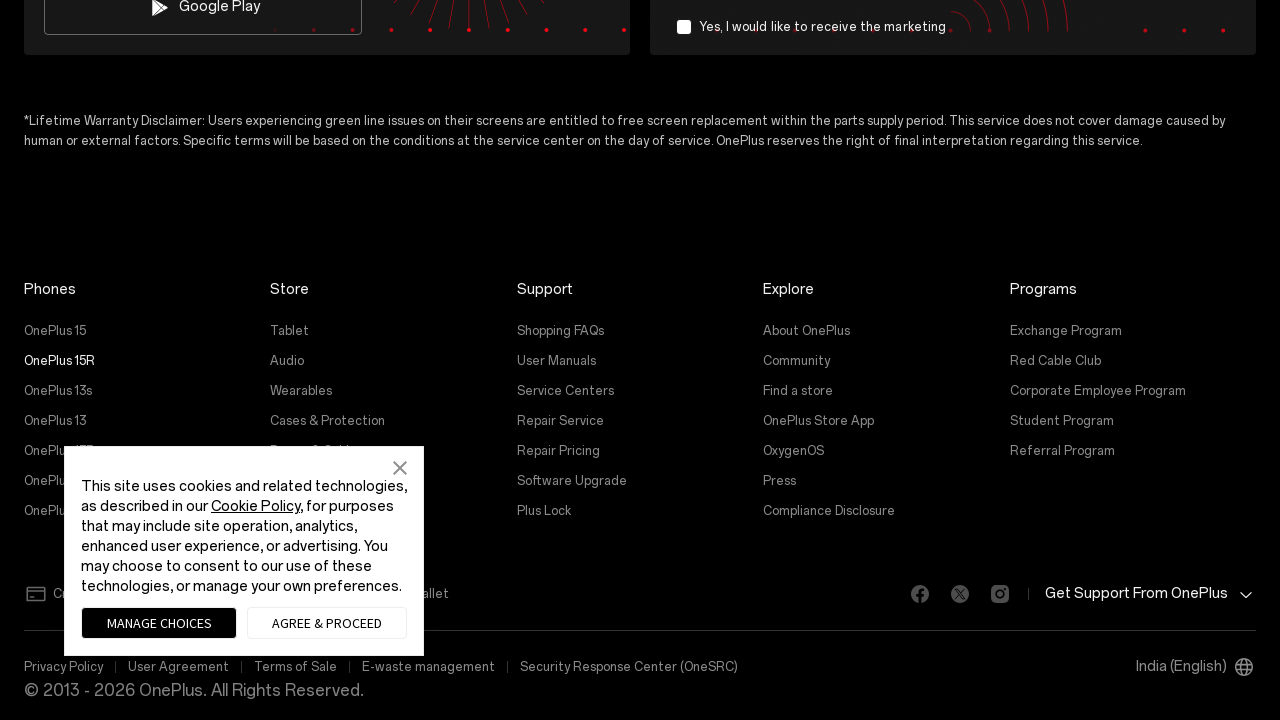

Navigated back to OnePlus homepage
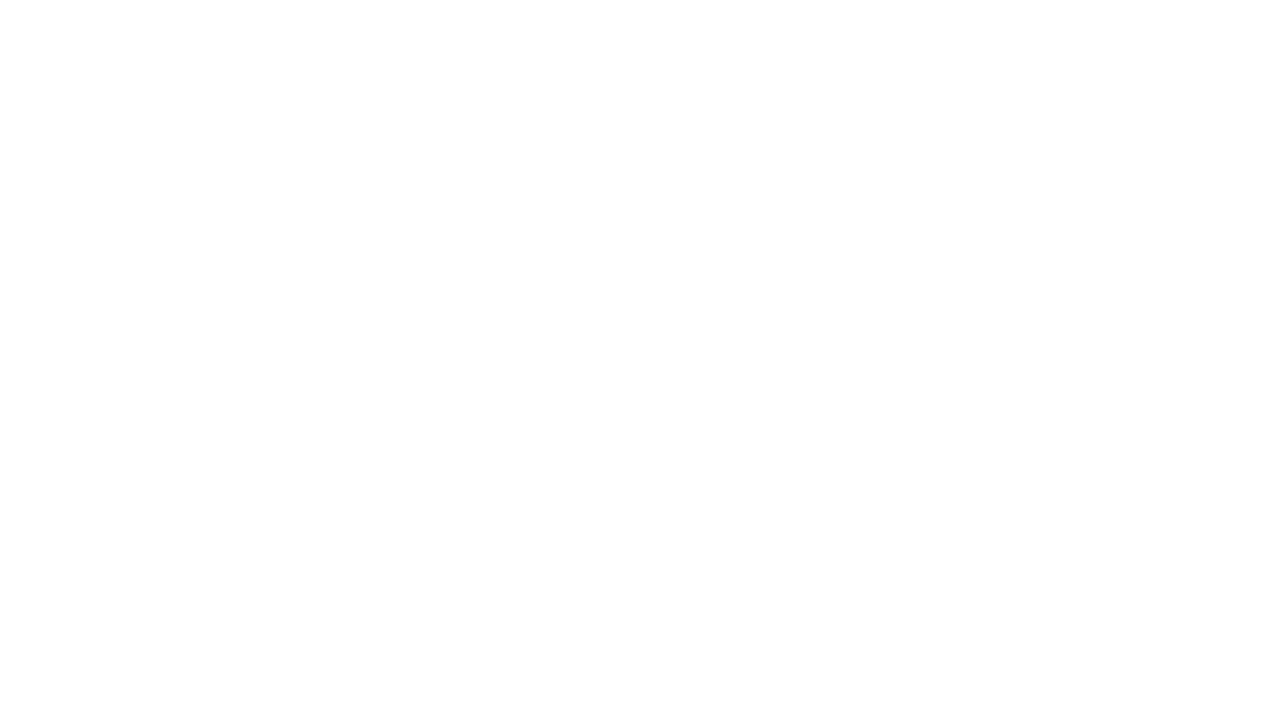

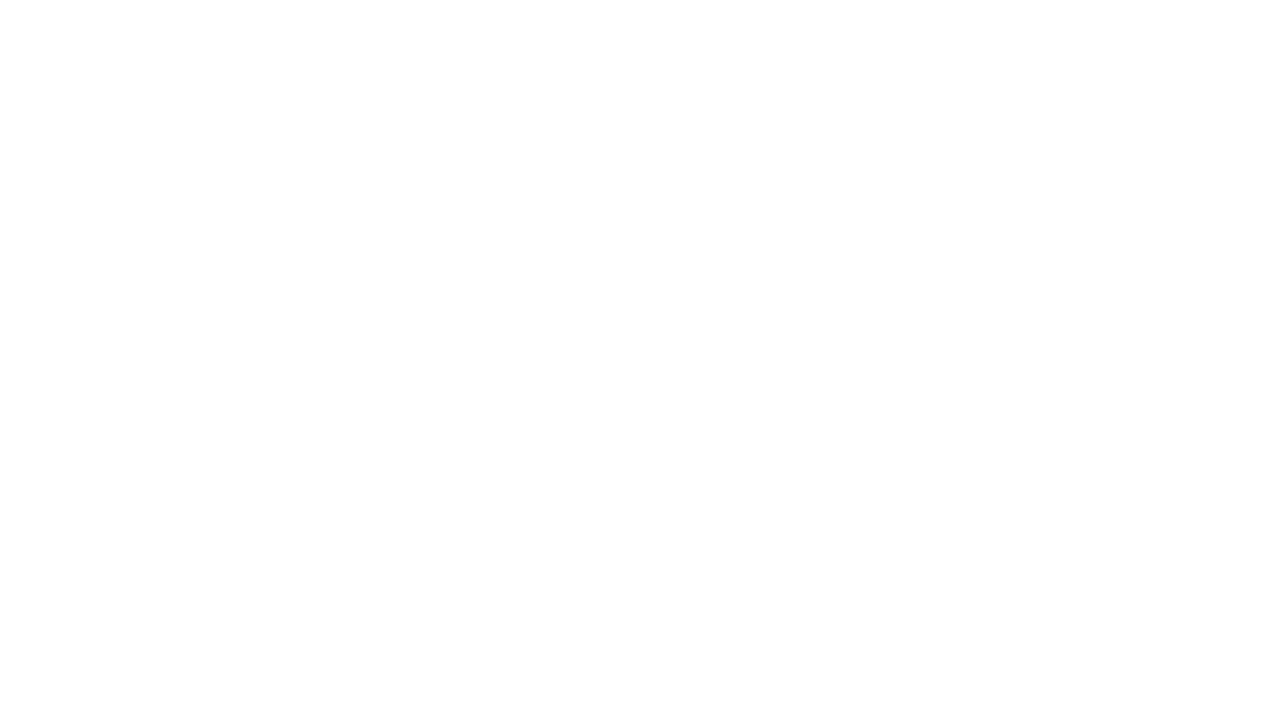